Tests window handling by opening multiple windows/tabs and closing a specific window based on its title

Starting URL: https://www.hyrtutorials.com/p/window-handles-practice.html

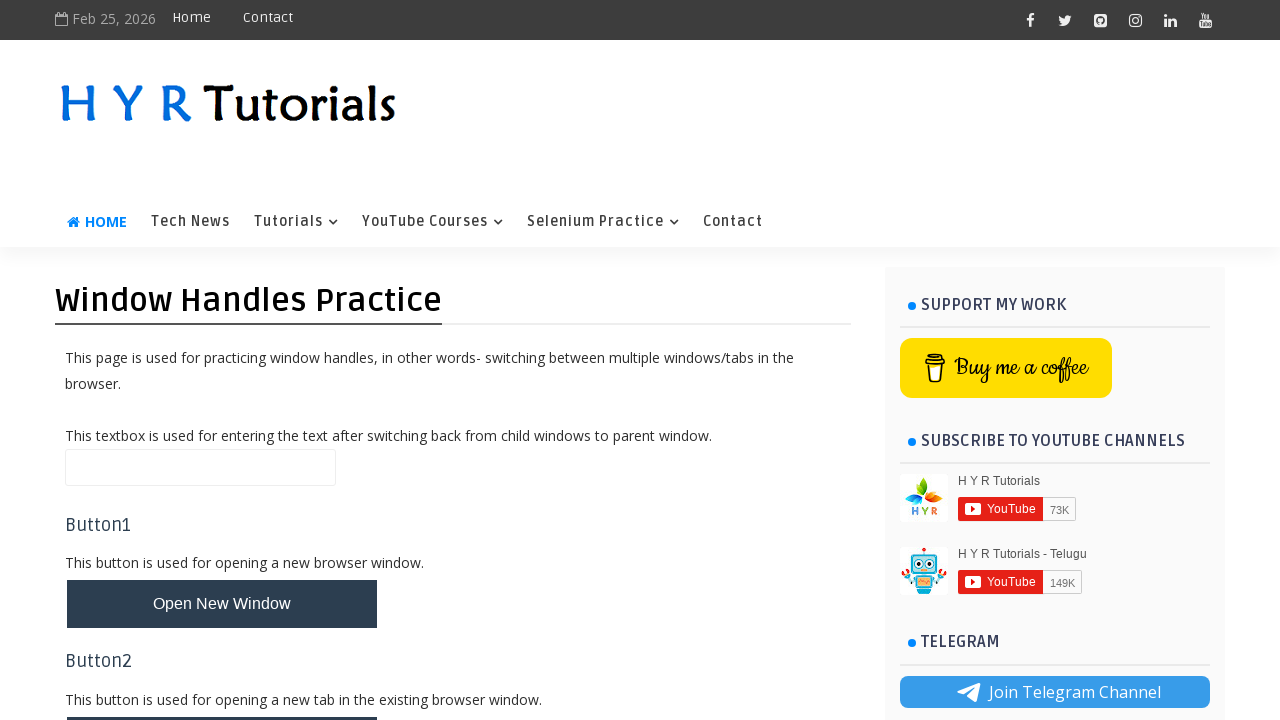

Clicked button to open new tabs/windows at (222, 636) on #newTabsWindowsBtn
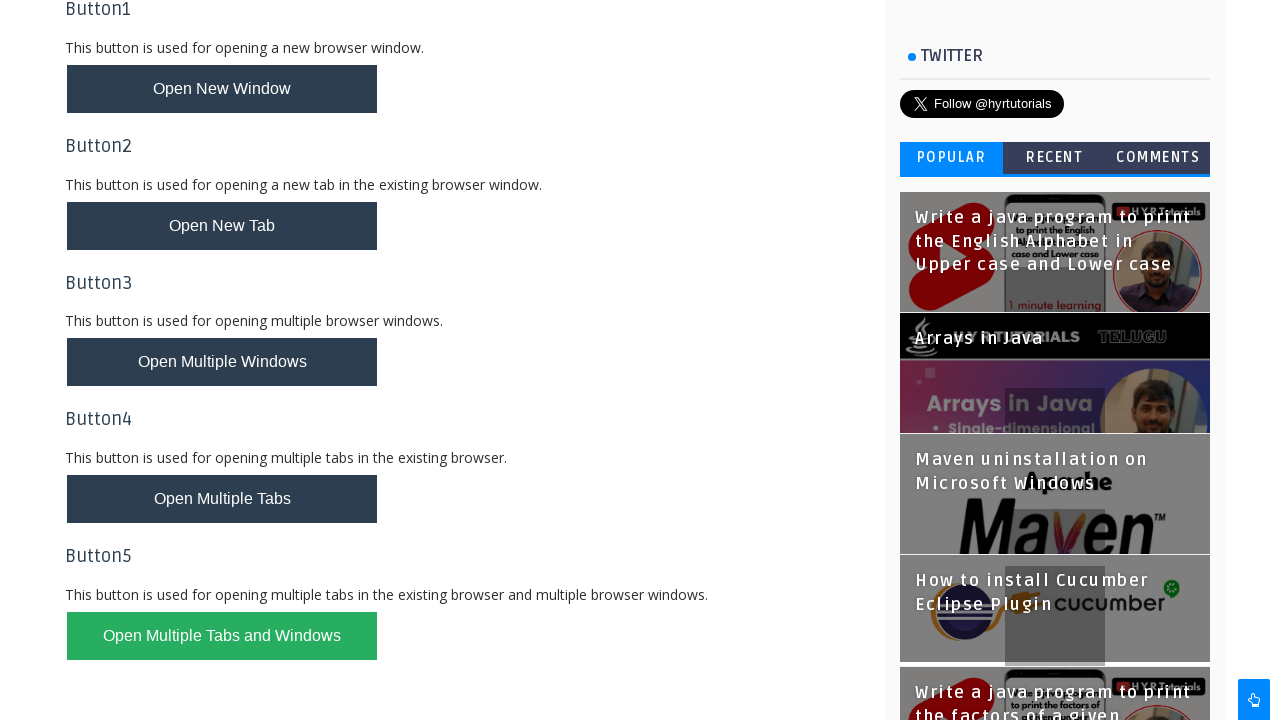

Waited for new windows to open
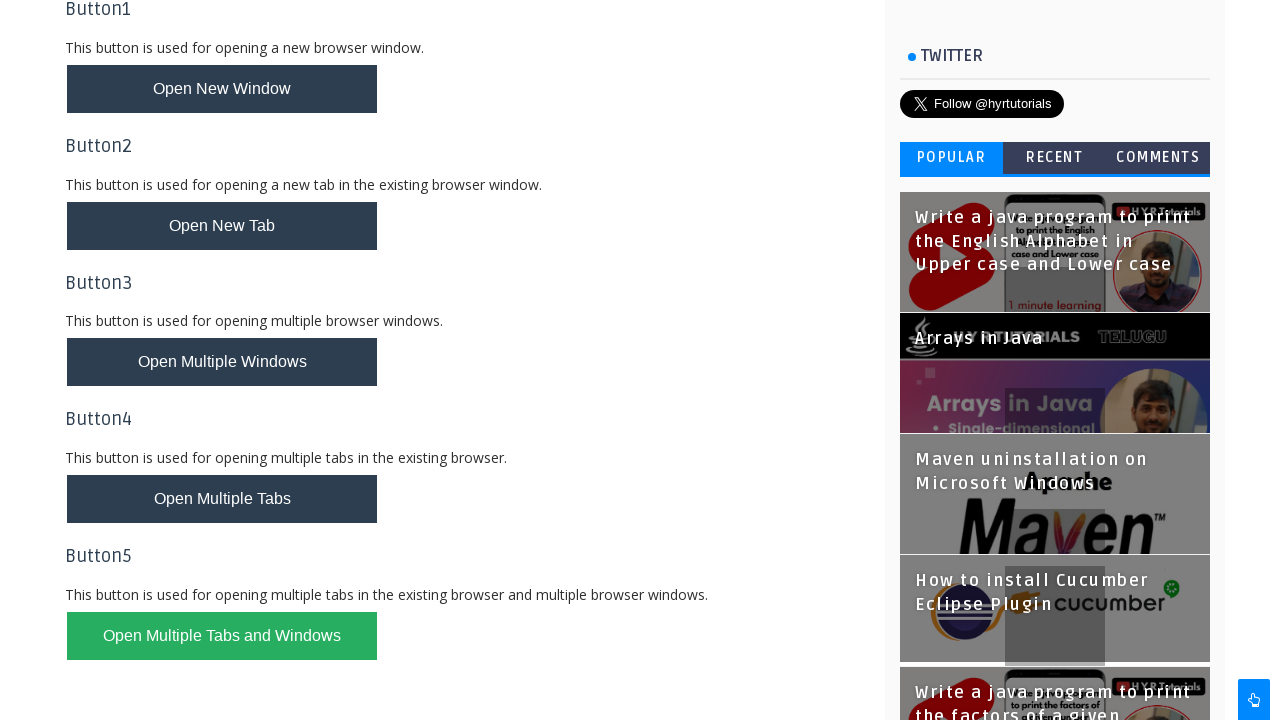

Retrieved all pages/tabs in the context
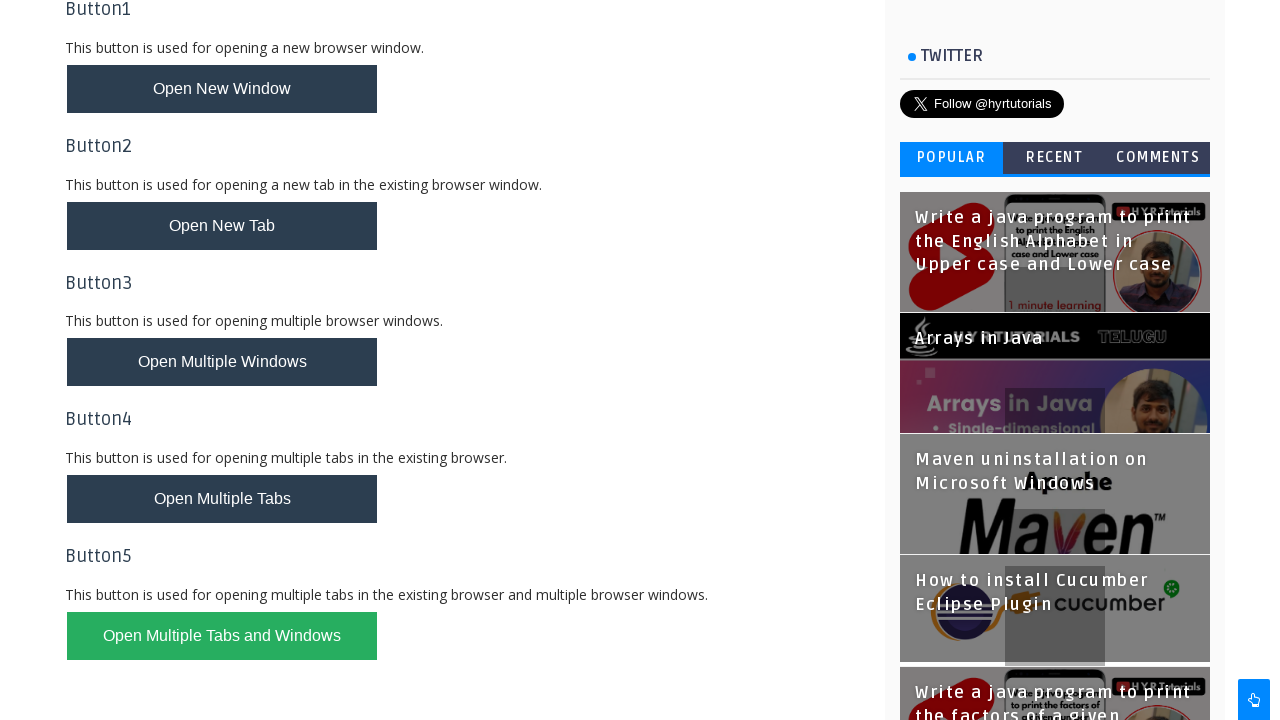

Closed window with title 'AlertsDemo - H Y R Tutorials'
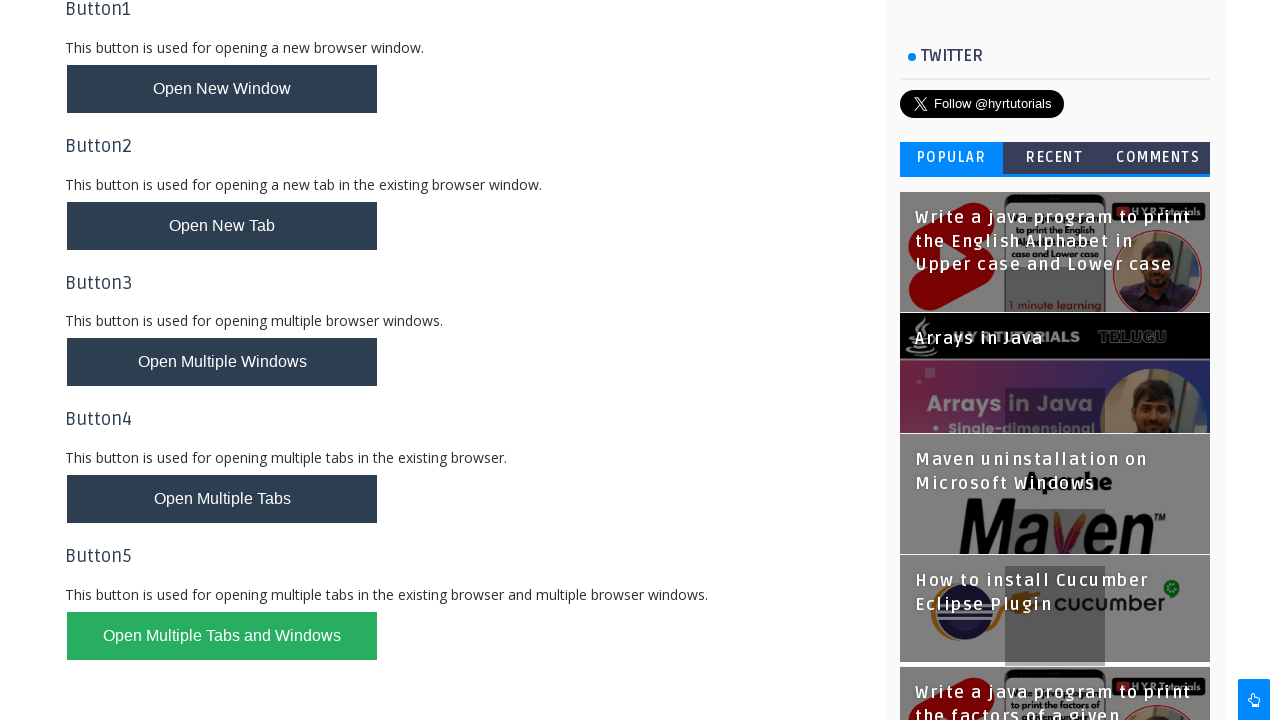

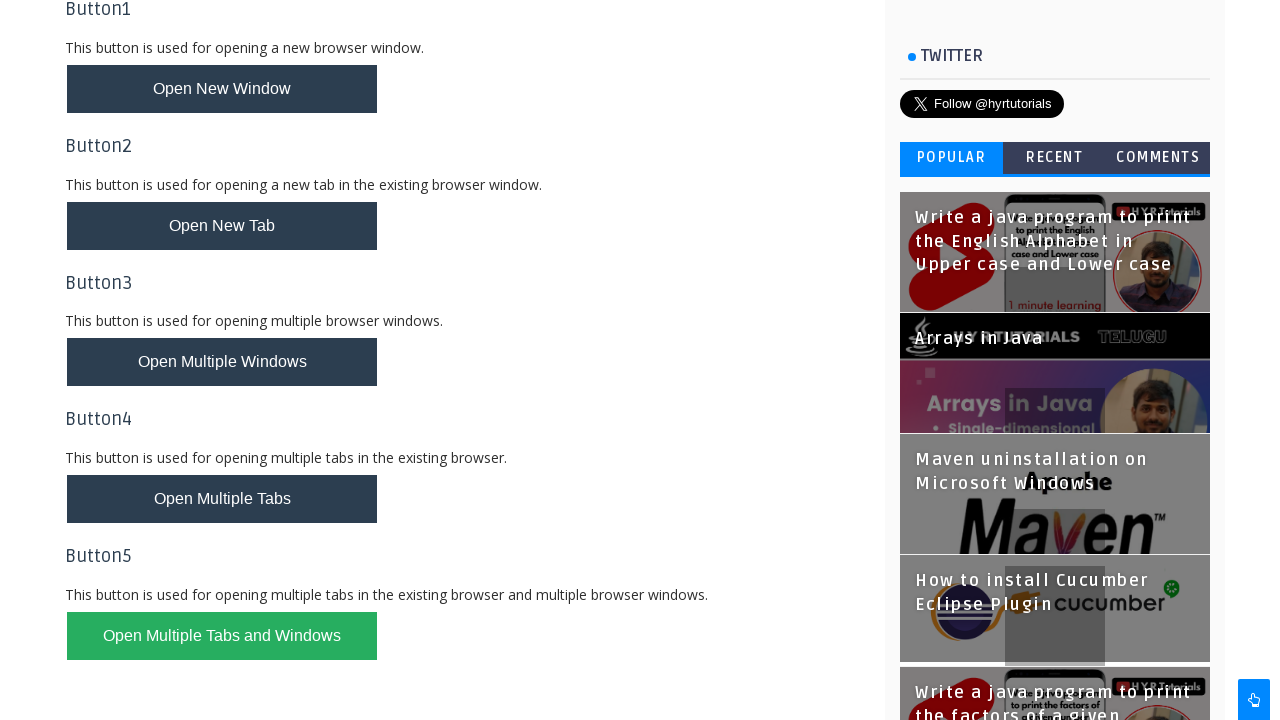